Tests the Completed filter by adding a todo, marking it complete, and clicking the Completed filter

Starting URL: https://demo.playwright.dev/todomvc

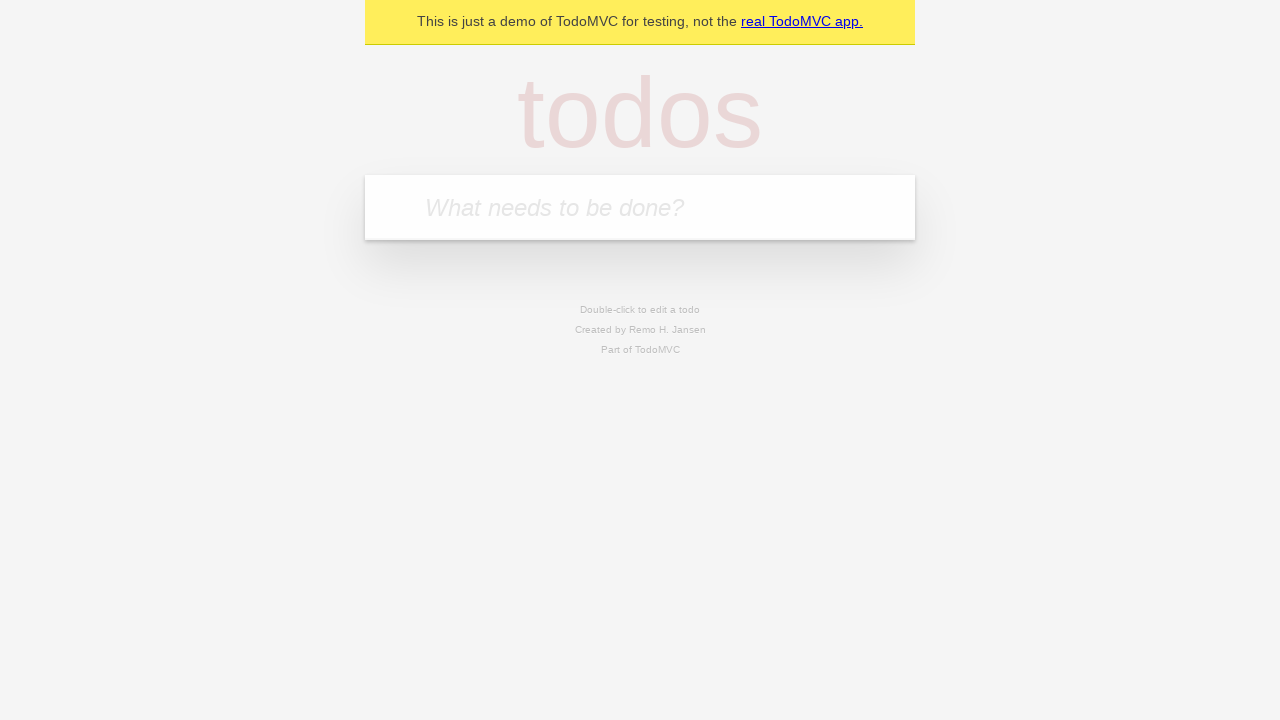

Clicked the new todo input field at (640, 207) on input.new-todo
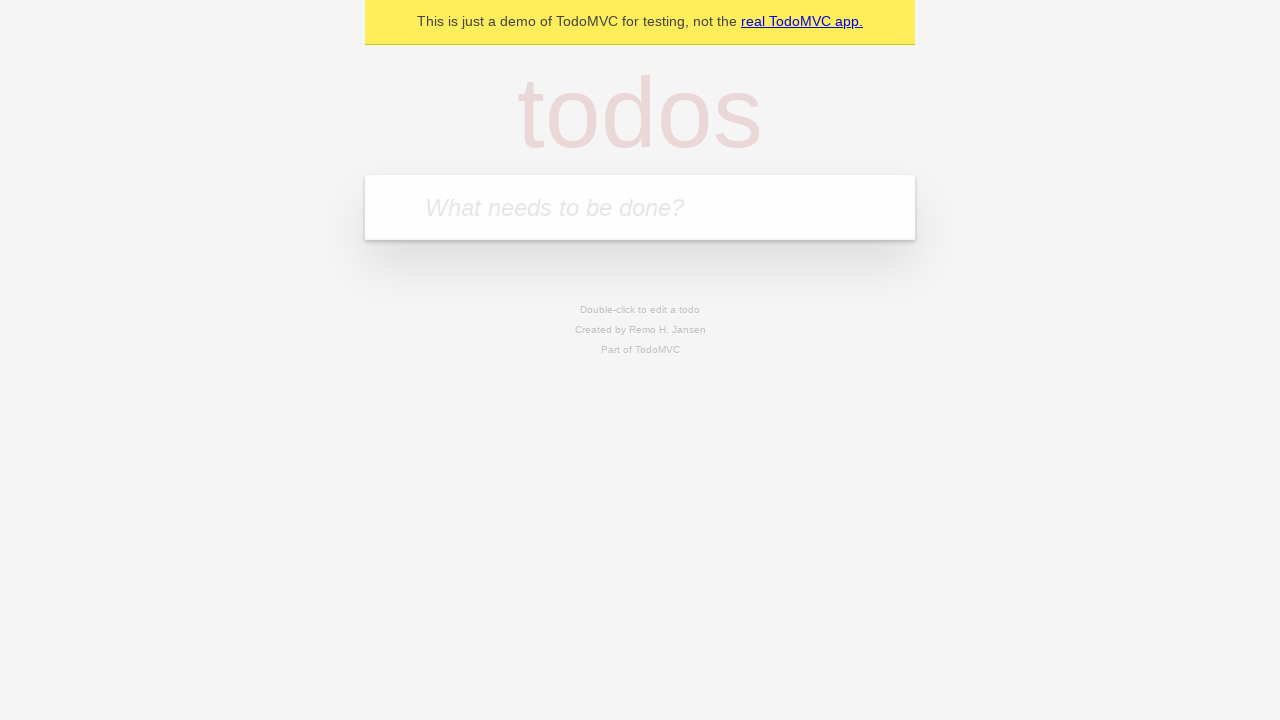

Filled new todo input with 'Buy fruits' on input.new-todo
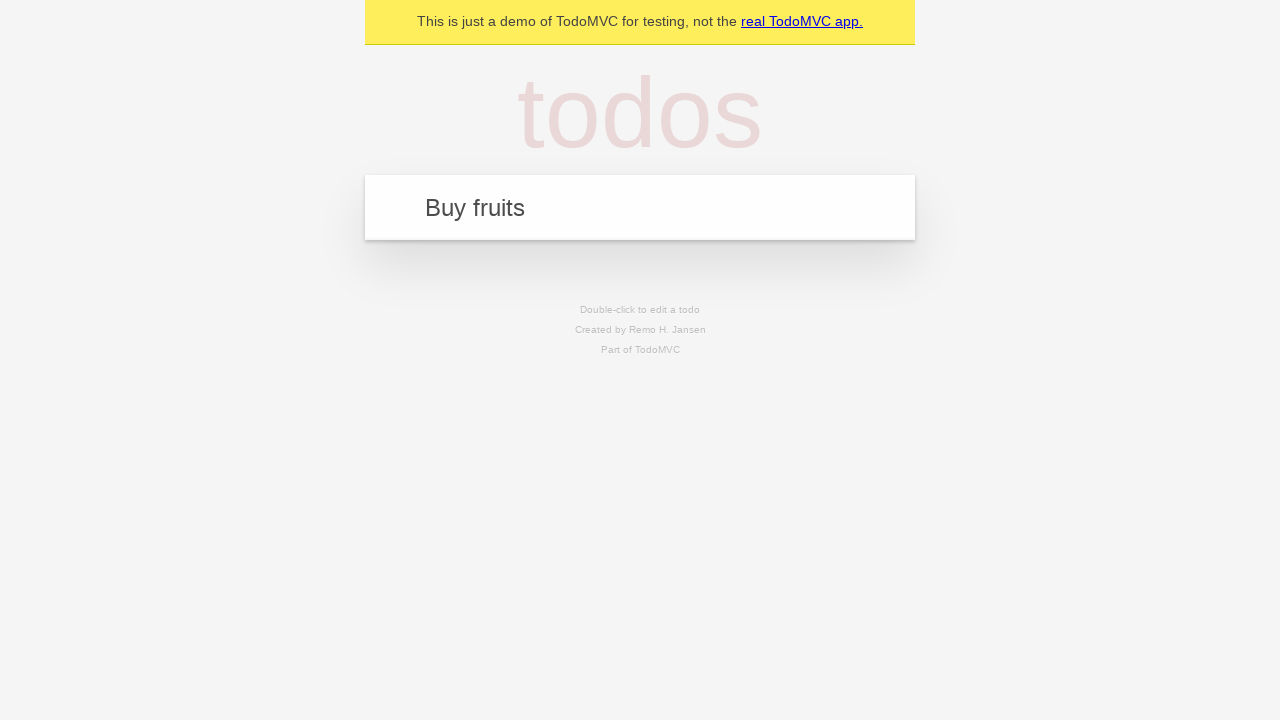

Pressed Enter to add the todo item on input.new-todo
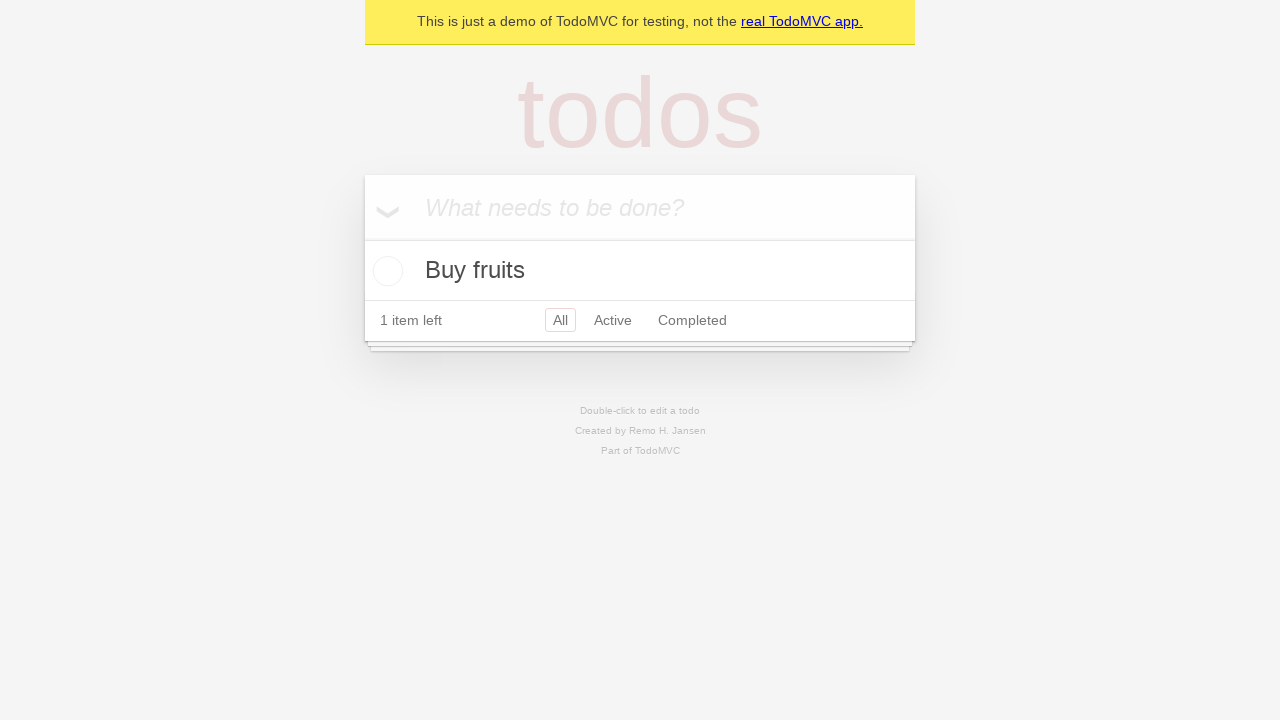

Checked the toggle to mark todo as completed at (385, 271) on .toggle
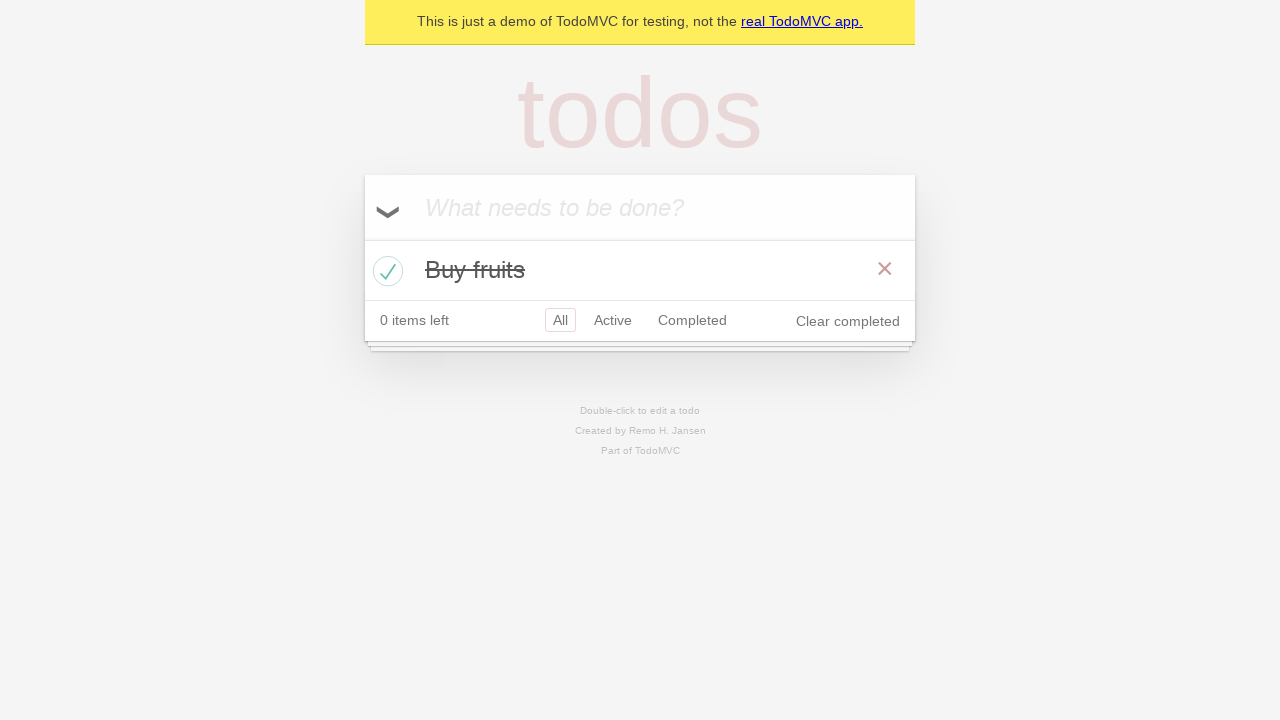

Clicked the Completed filter at (692, 320) on :text-is('Completed')
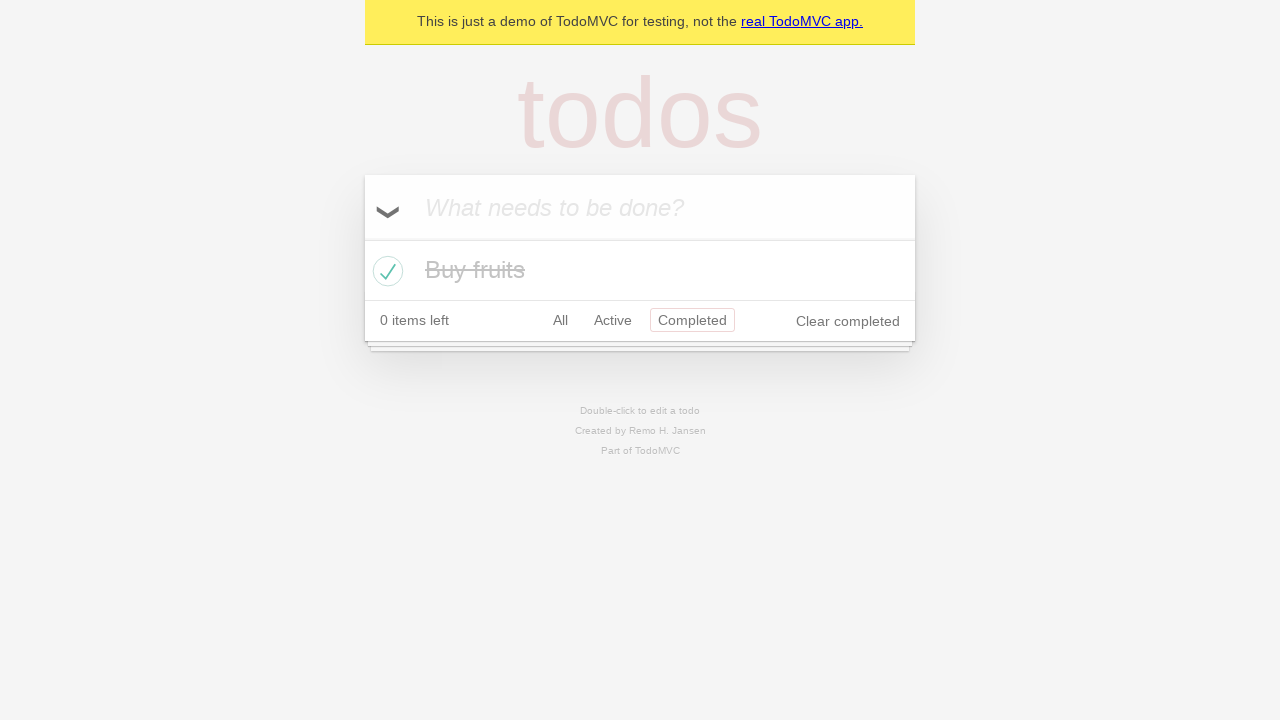

Verified completed todo is displayed
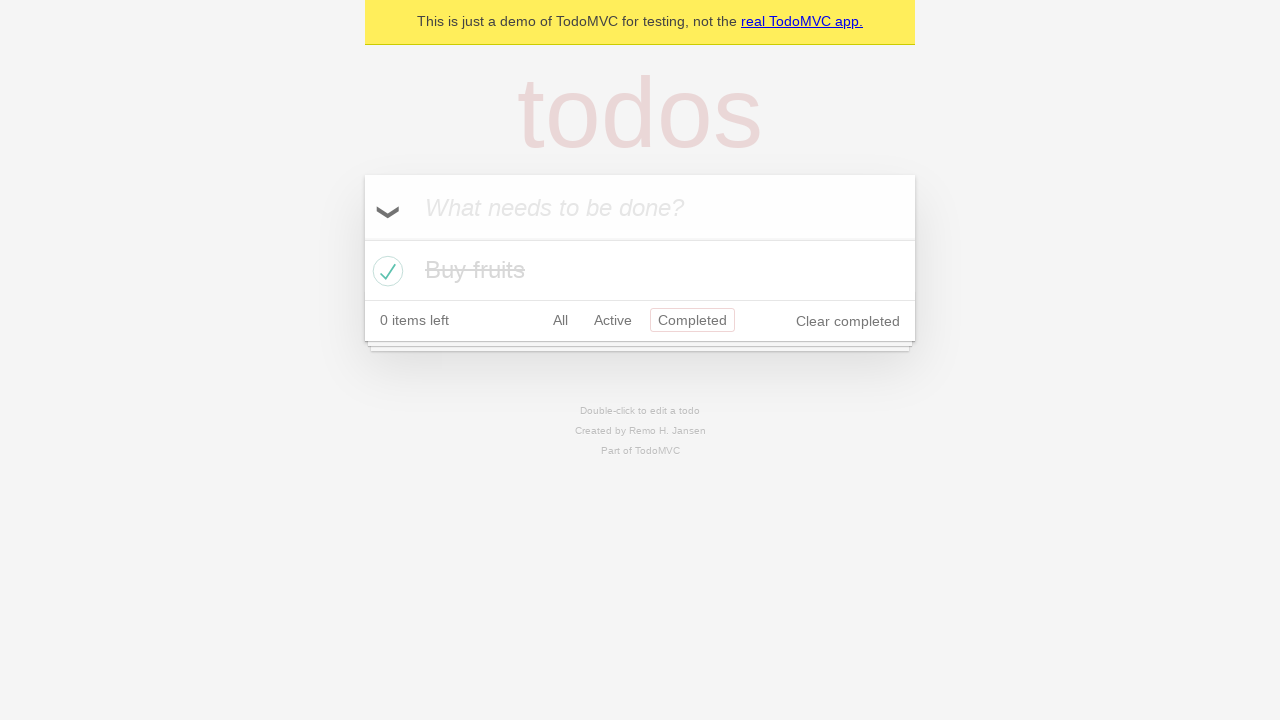

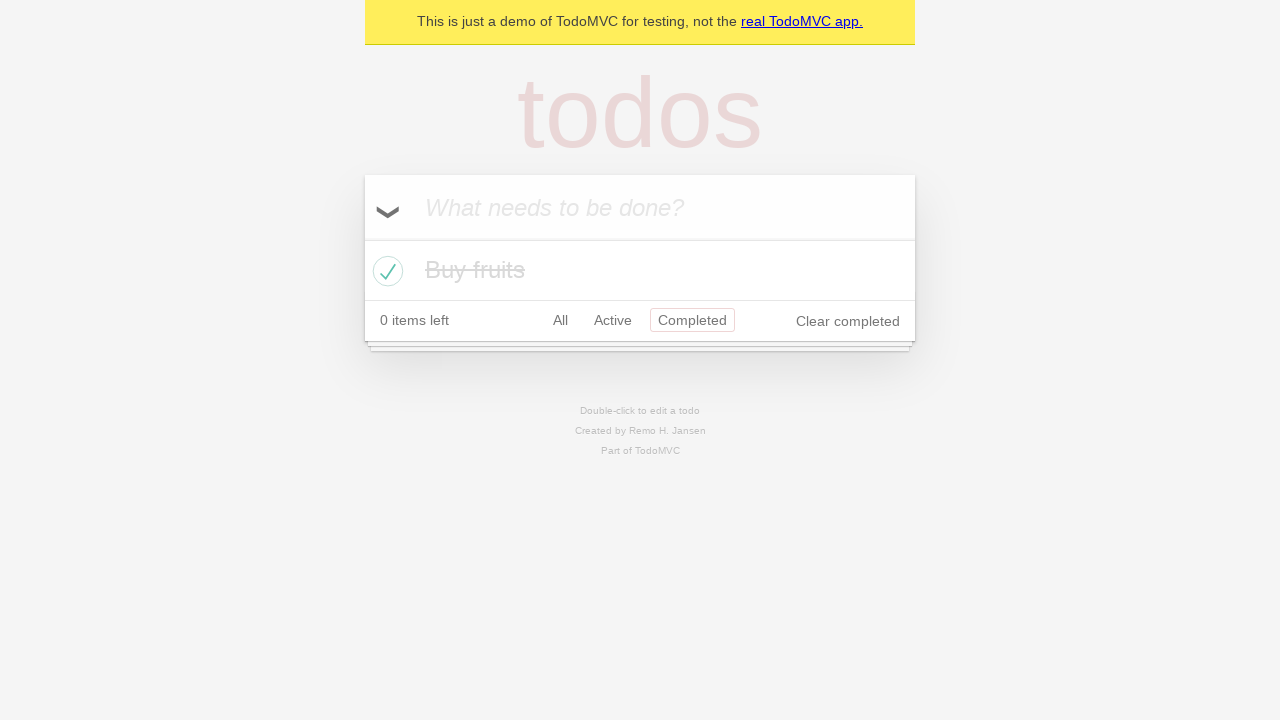